Tests clicking on the Laptops category in the DemoBlaze store navigation menu

Starting URL: https://demoblaze.com/index.html

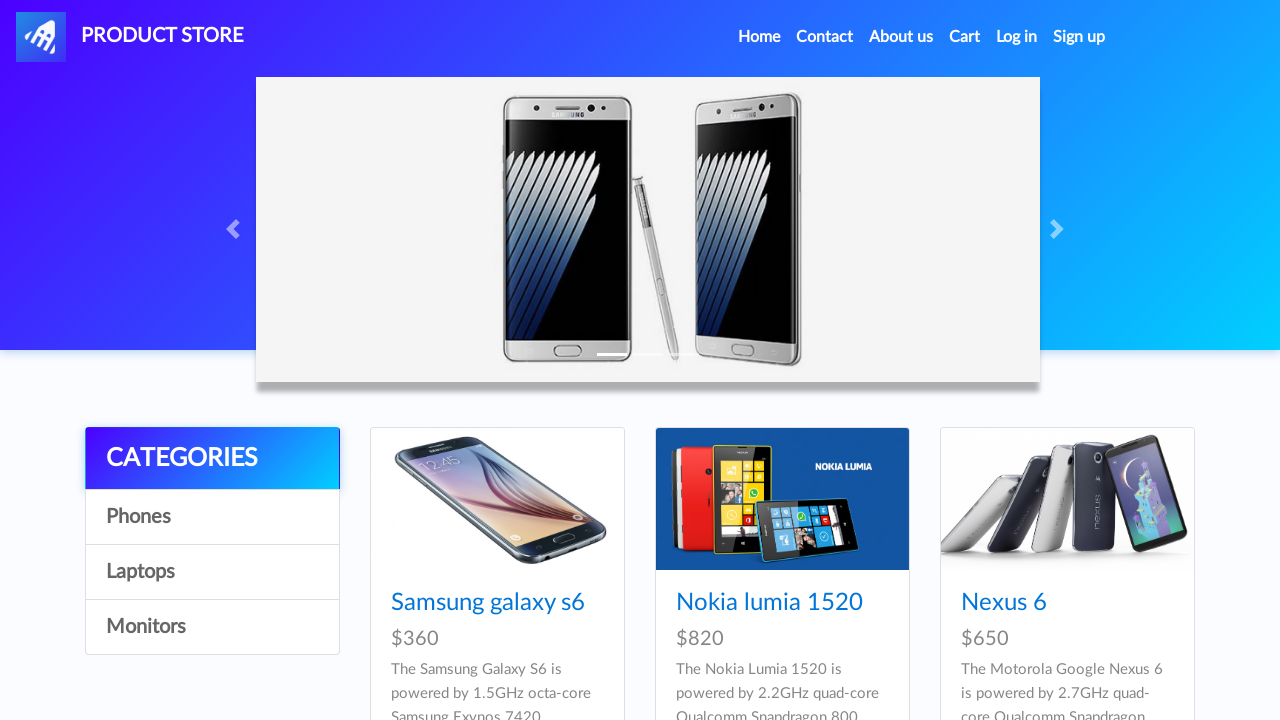

Navigated to DemoBlaze store homepage
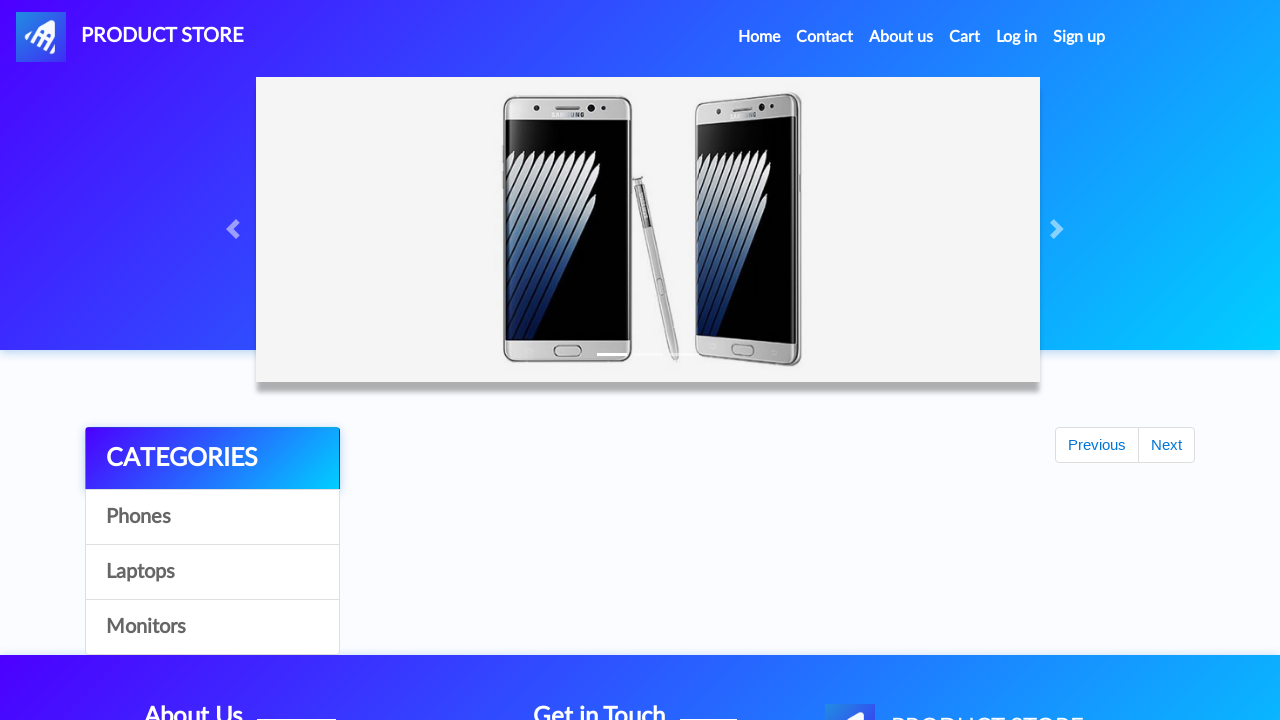

Clicked on Laptops category in navigation menu at (212, 572) on xpath=//div[@class='list-group']//a[3]
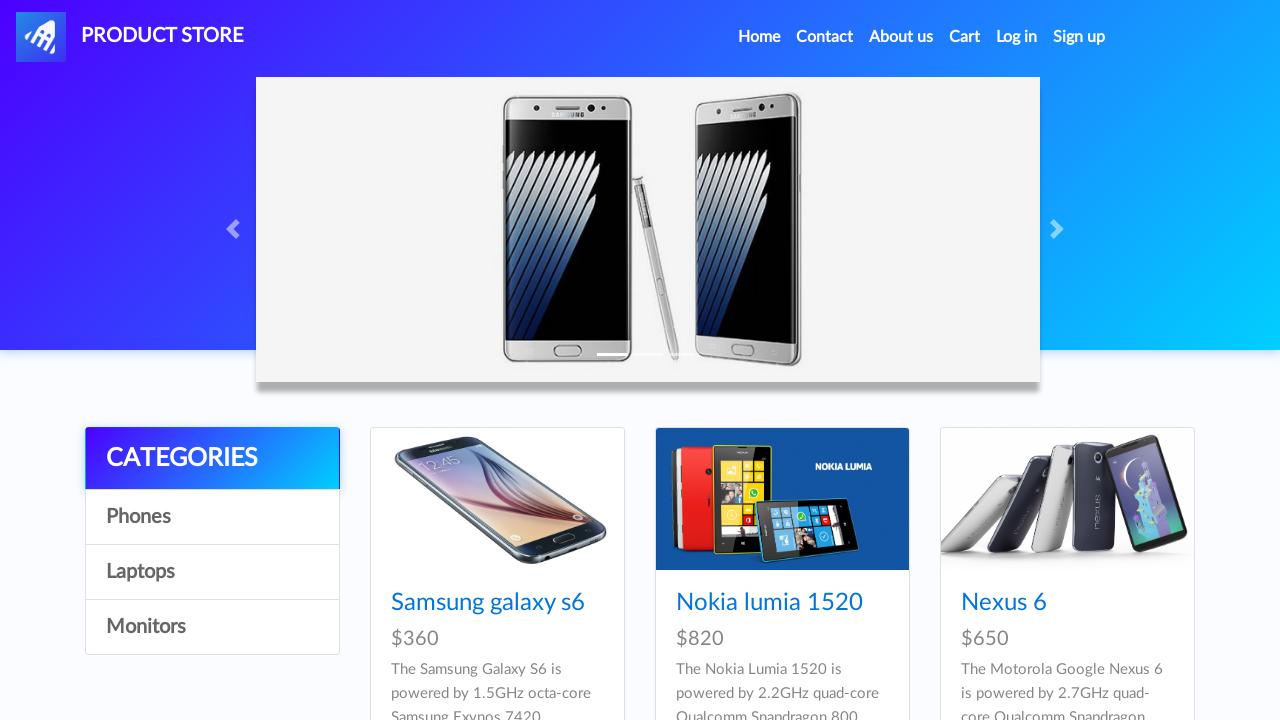

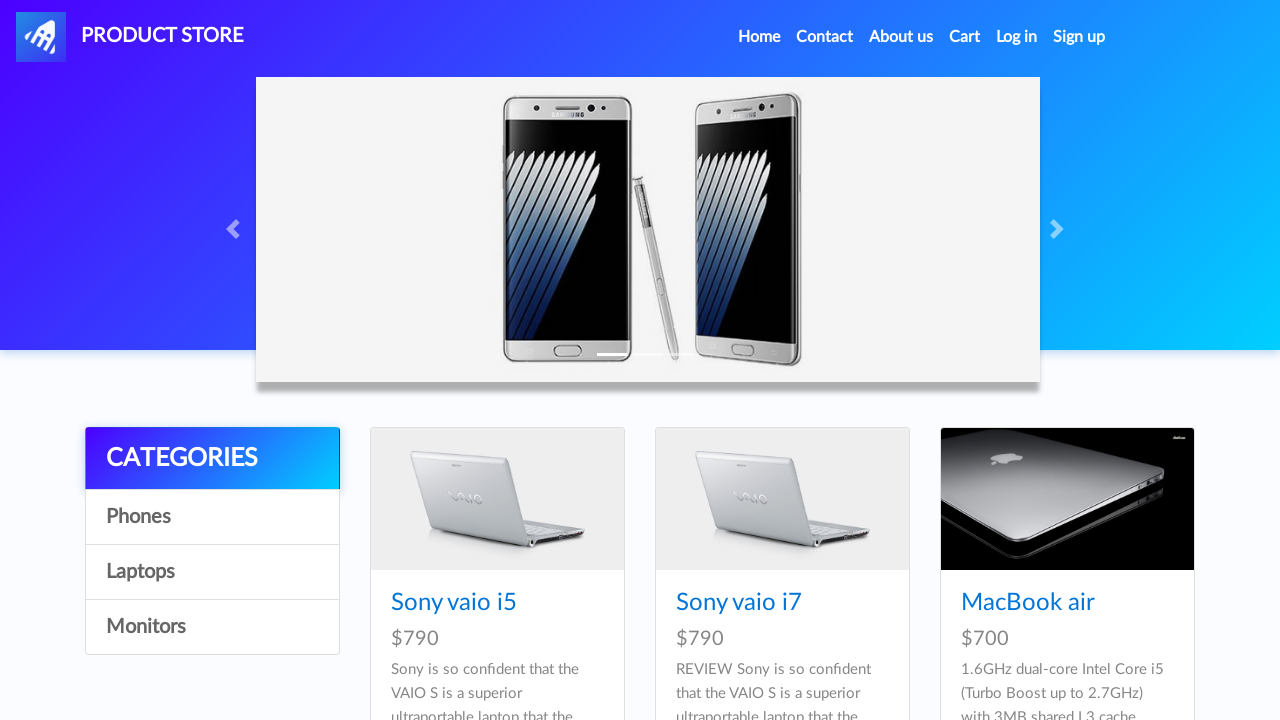